Tests frame switching functionality on jQuery UI draggable demo page by switching into an iframe, reading text from a draggable element, switching back to default content, and clicking the Download link.

Starting URL: https://jqueryui.com/draggable/

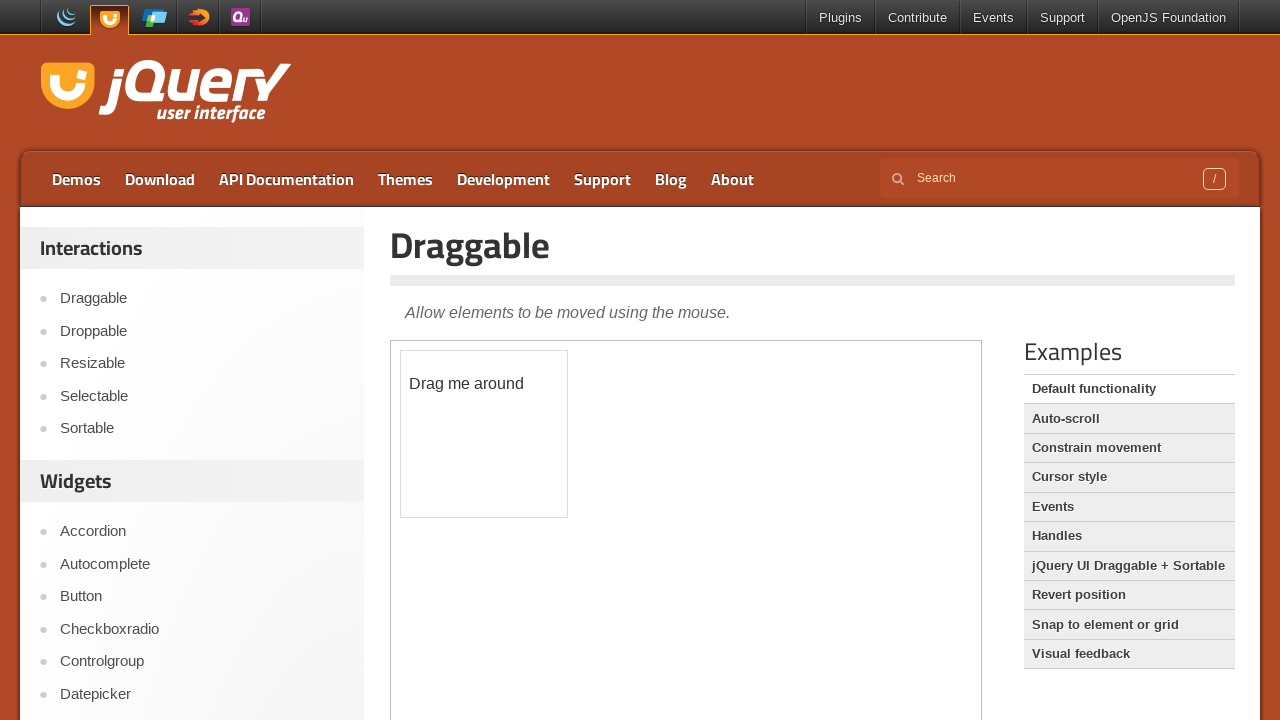

Waited for demo iframe to load
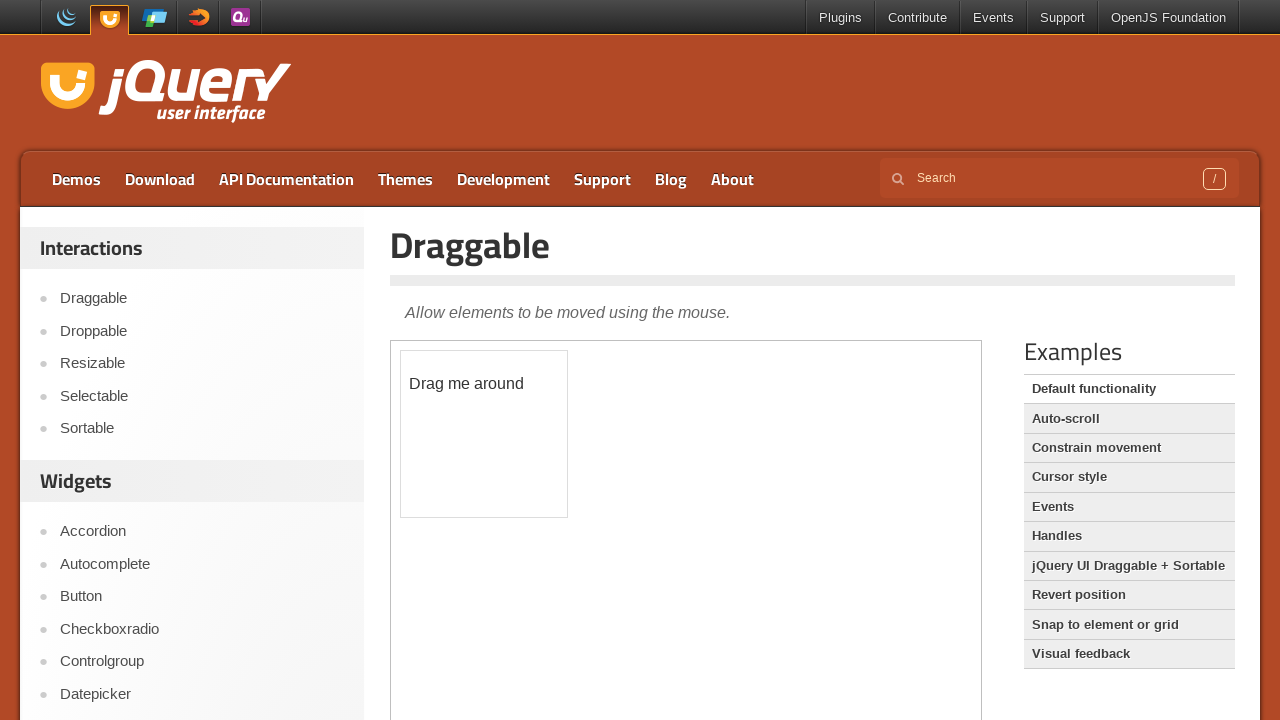

Located iframe with frame_locator
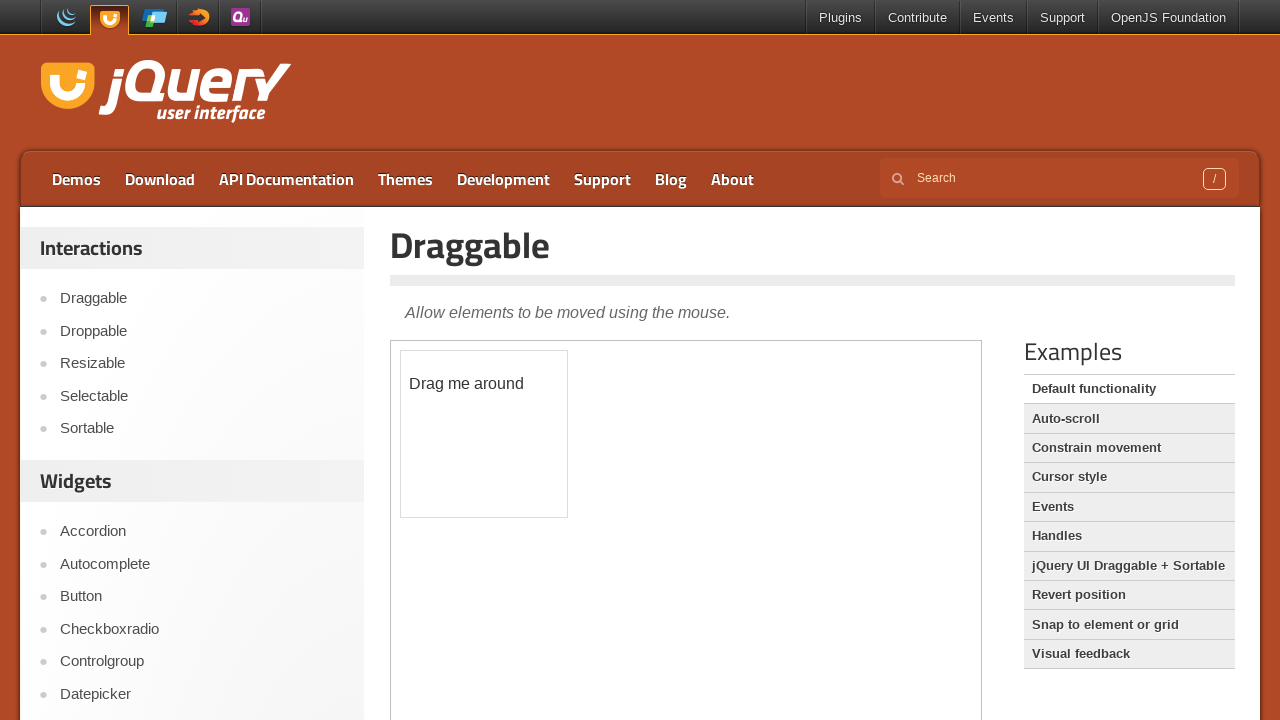

Retrieved draggable element text: '
	Drag me around
'
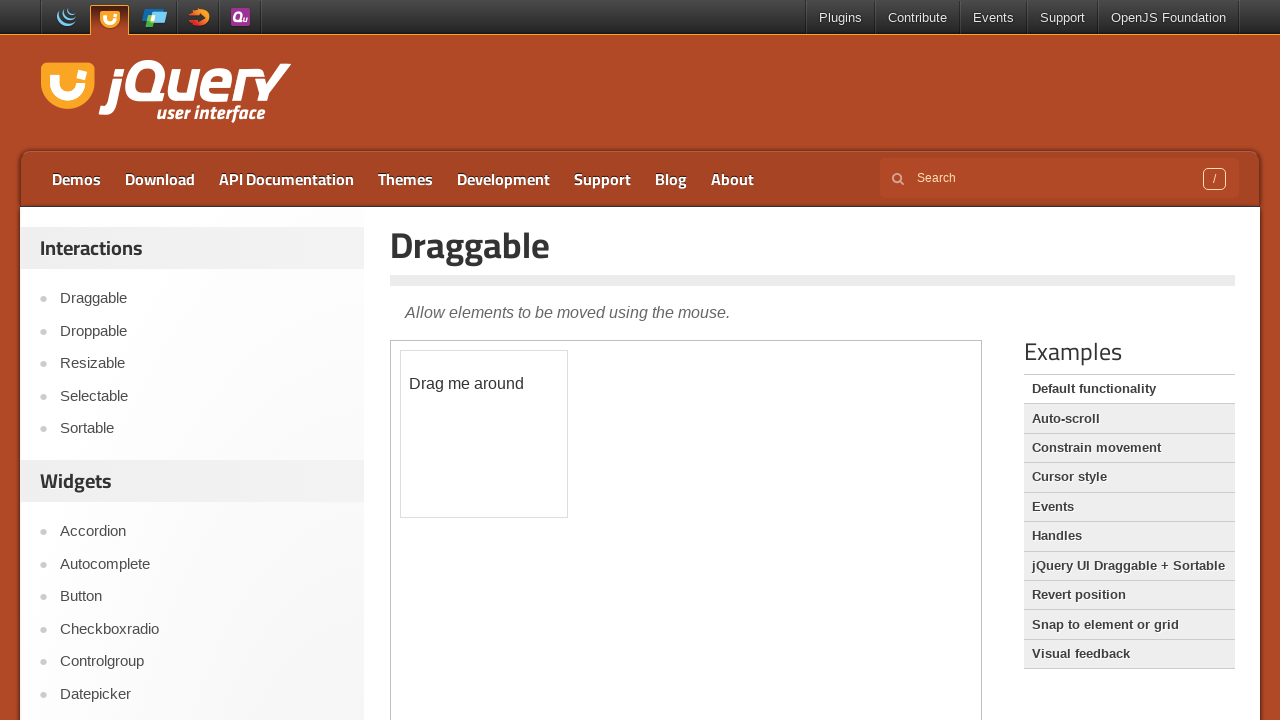

Clicked Download link on main page at (160, 179) on a:text('Download')
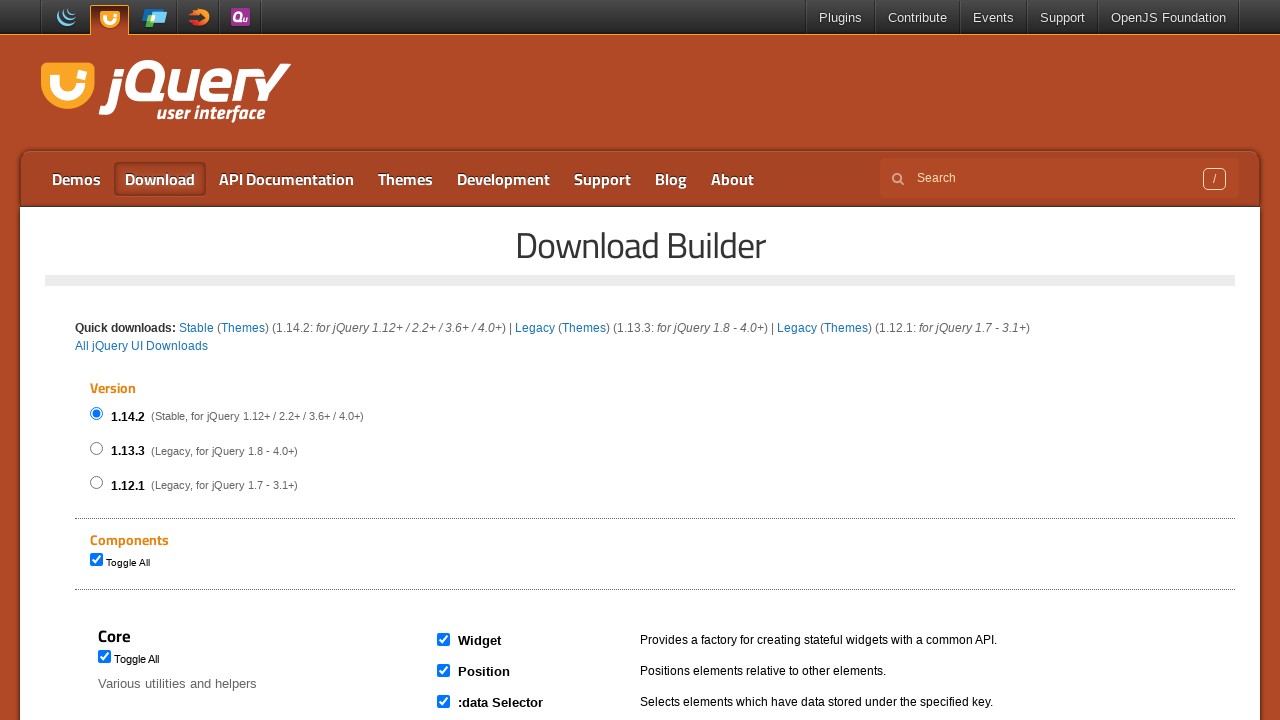

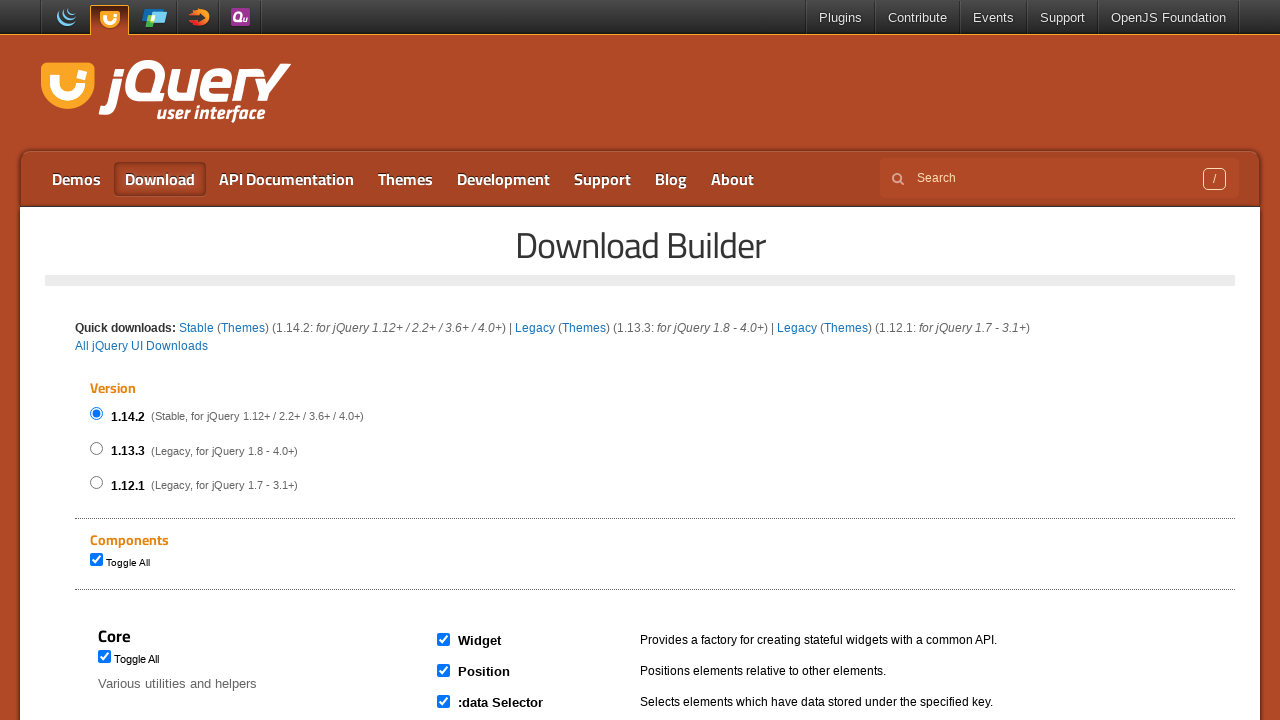